Navigates to the Rahul Shetty Academy Automation Practice page and retrieves the page title

Starting URL: https://rahulshettyacademy.com/AutomationPractice/

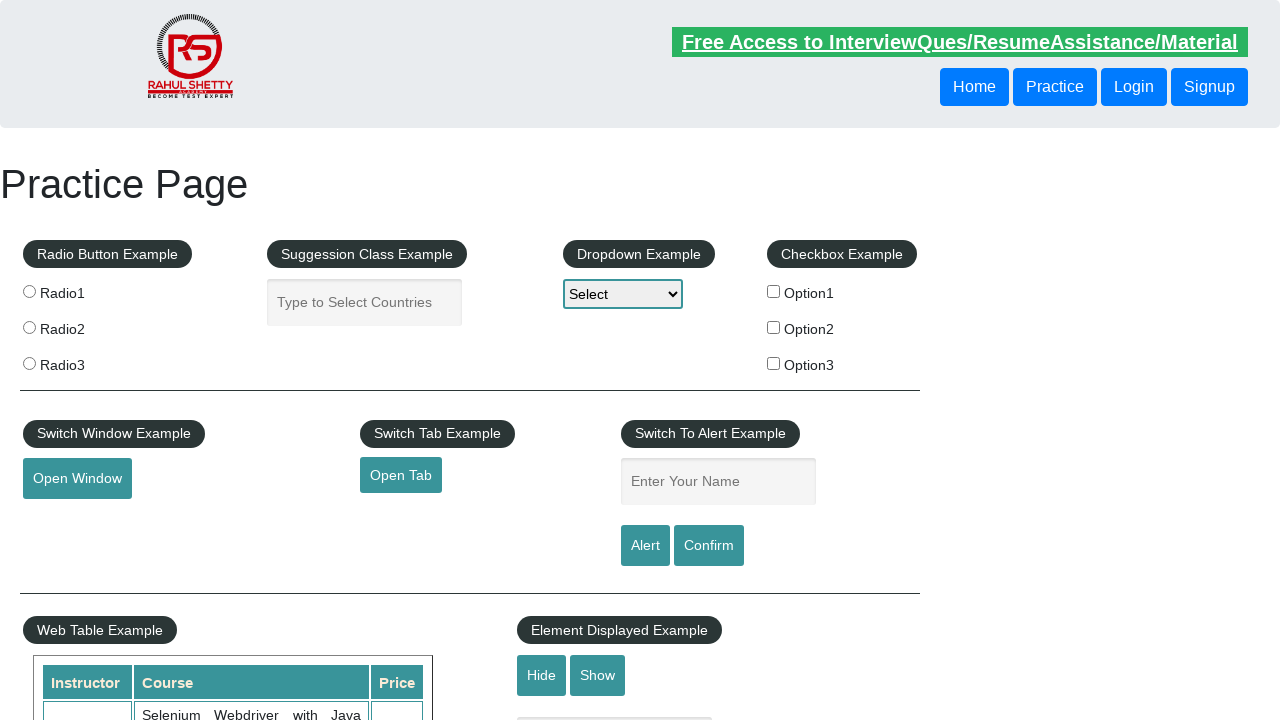

Waited for page to reach domcontentloaded state
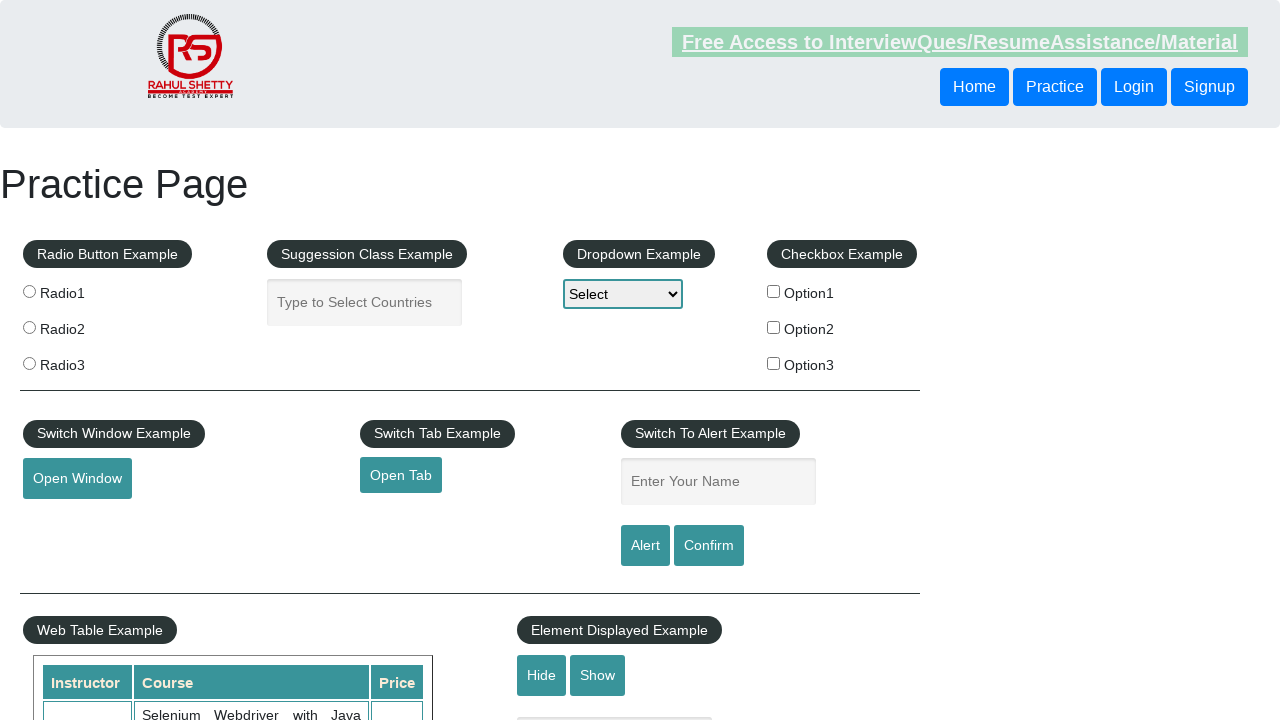

Retrieved page title: Practice Page
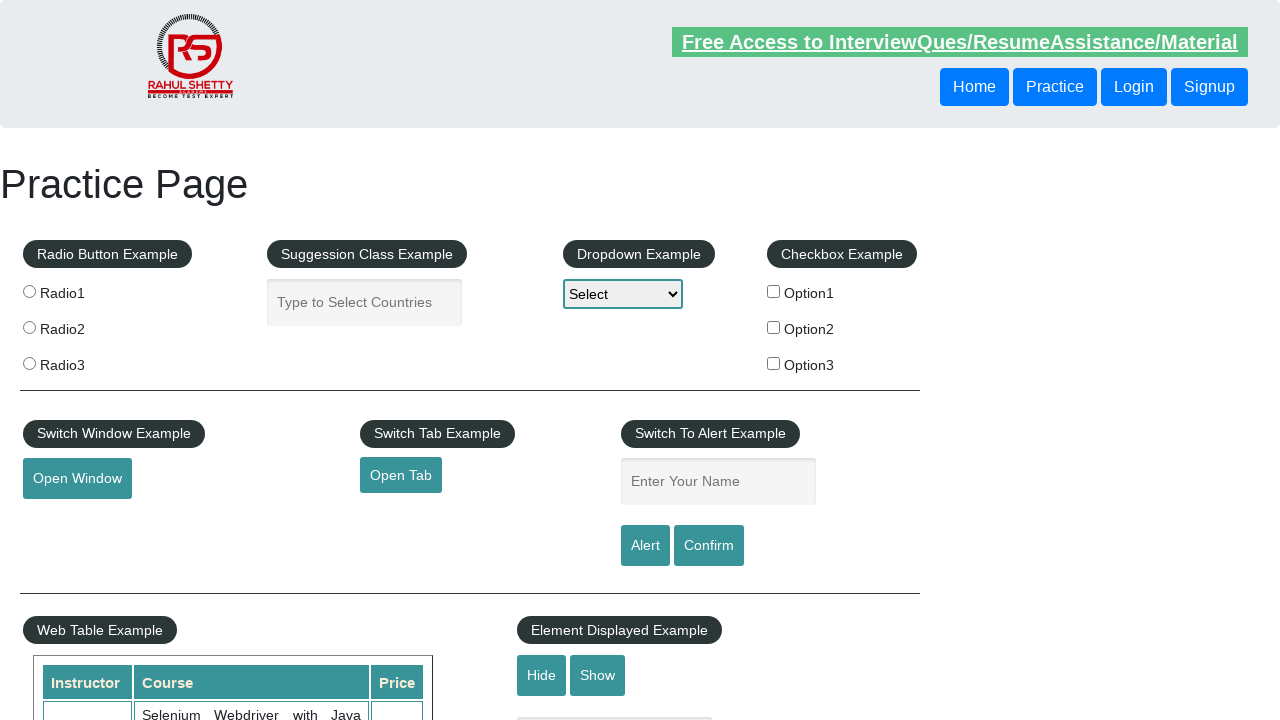

Printed page title to console
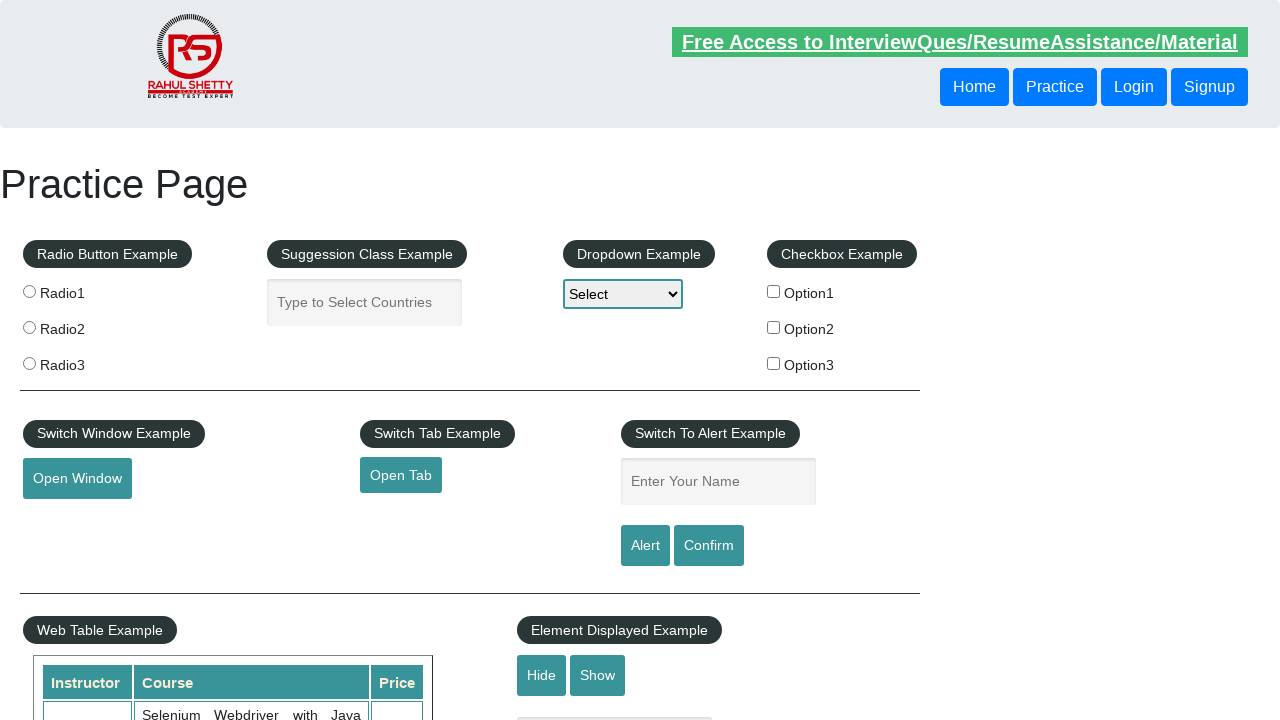

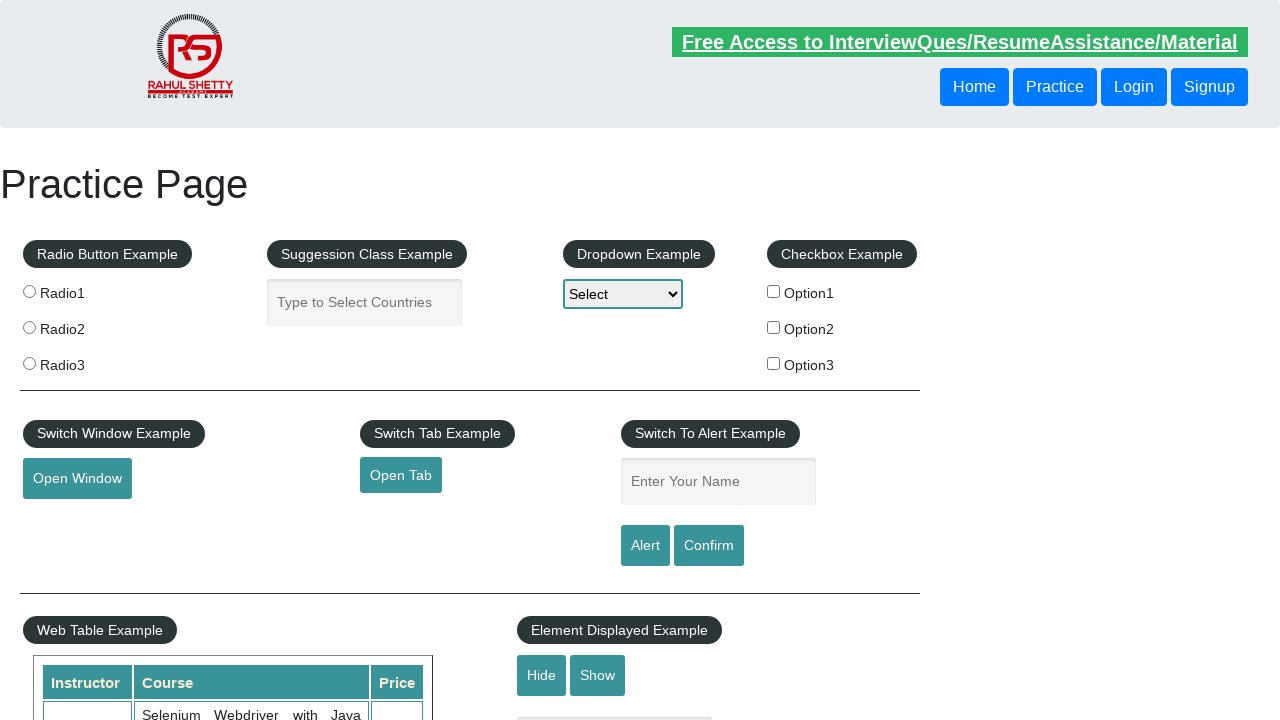